Tests window handling by opening a new window, filling form fields in the child window, closing it, then returning to the parent window to fill another form field

Starting URL: https://www.hyrtutorials.com/p/window-handles-practice.html

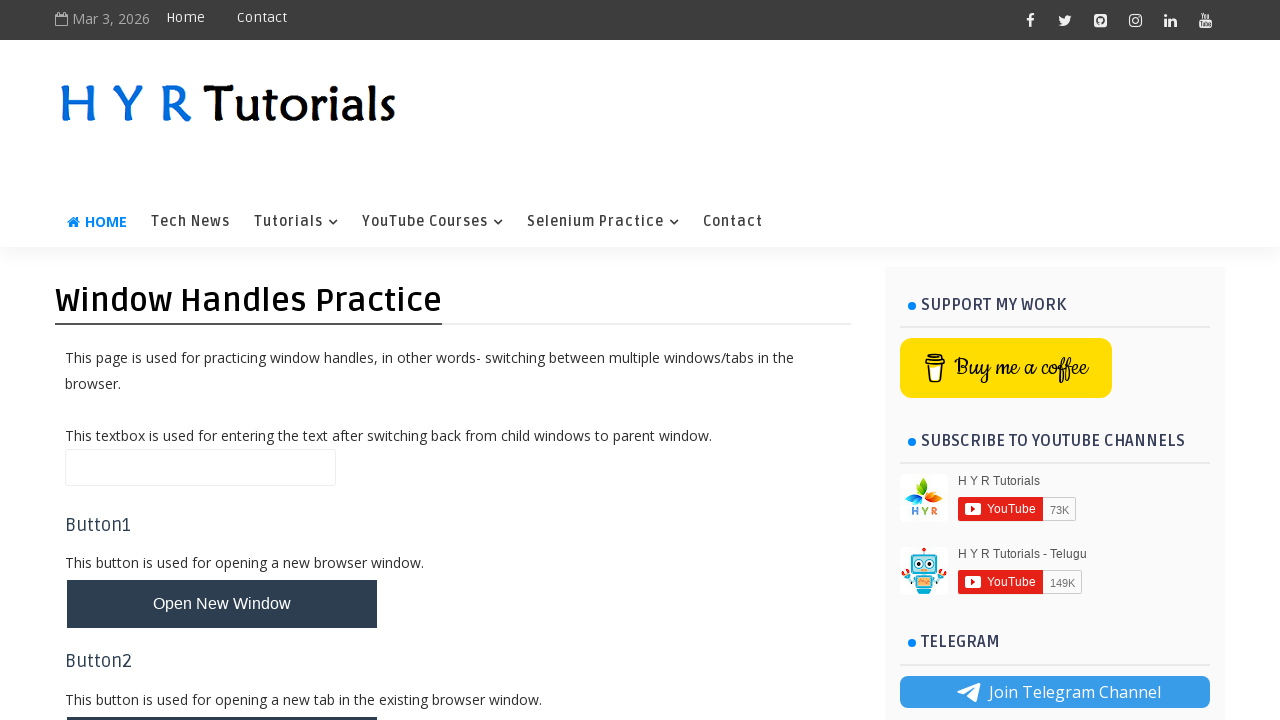

Clicked button to open new window at (222, 604) on #newWindowBtn
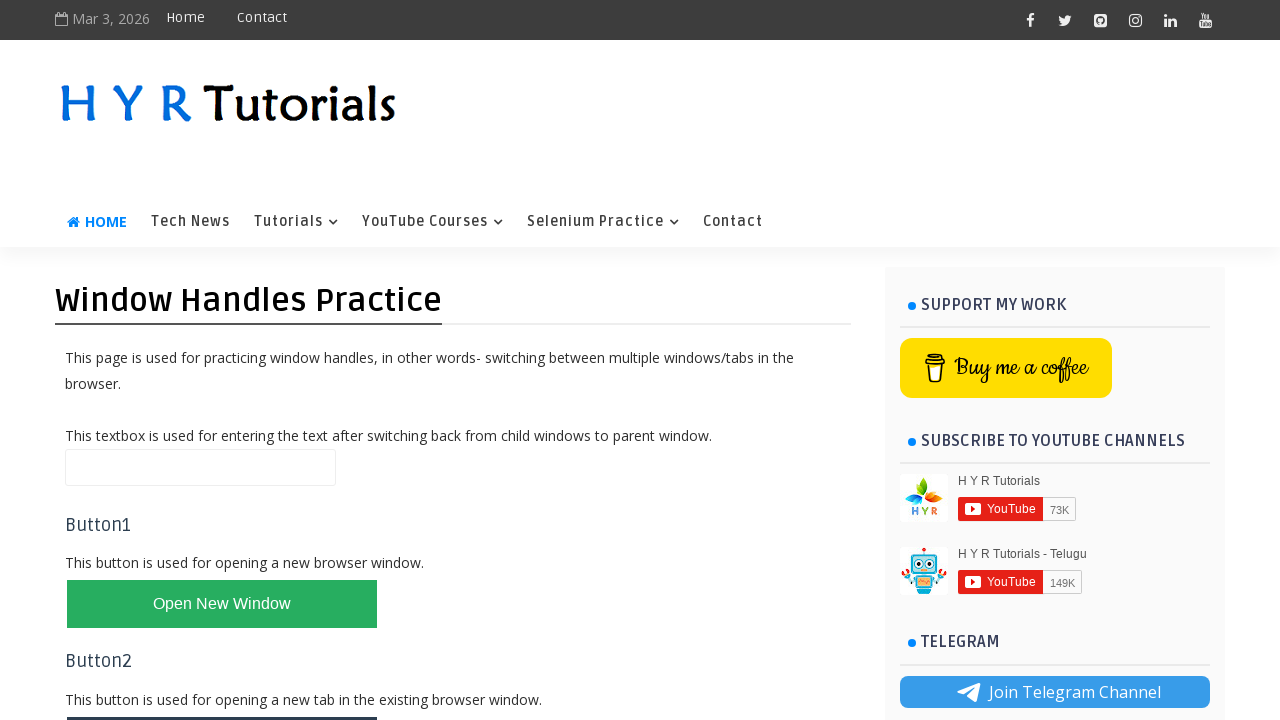

Child window opened and reference obtained
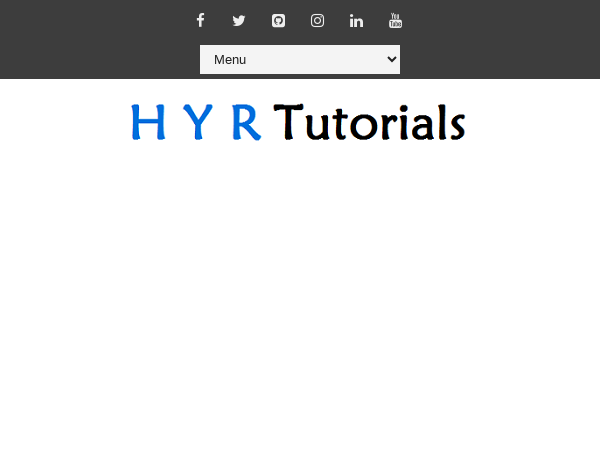

Child window page fully loaded
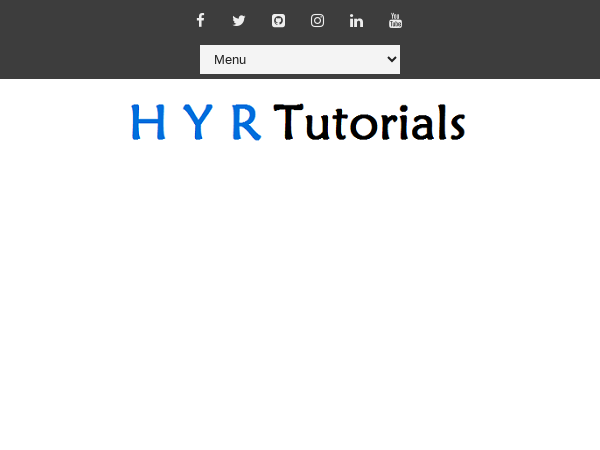

Filled first name field with 'Jasmine' in child window on #firstName
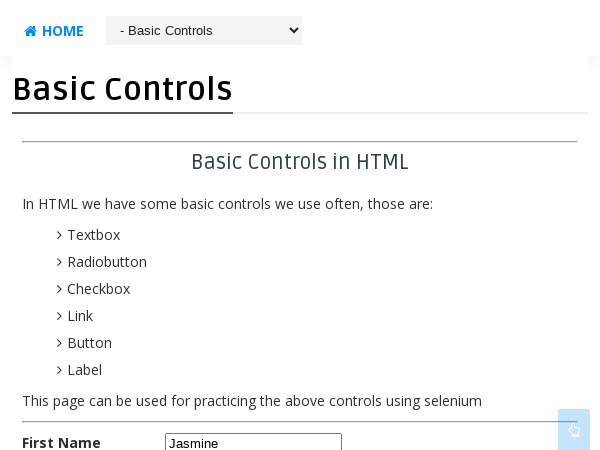

Filled last name field with 'Thompson' in child window on #lastName
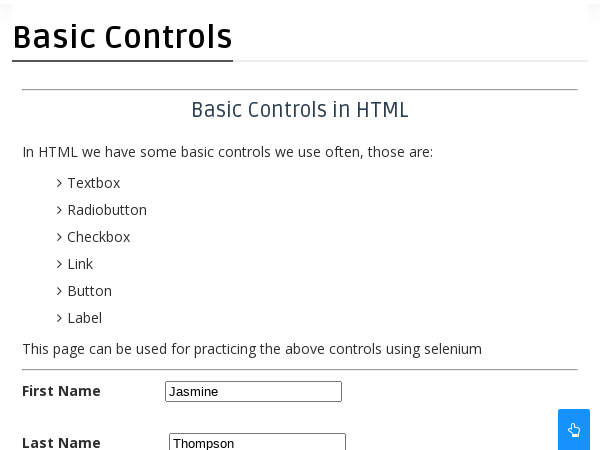

Closed child window
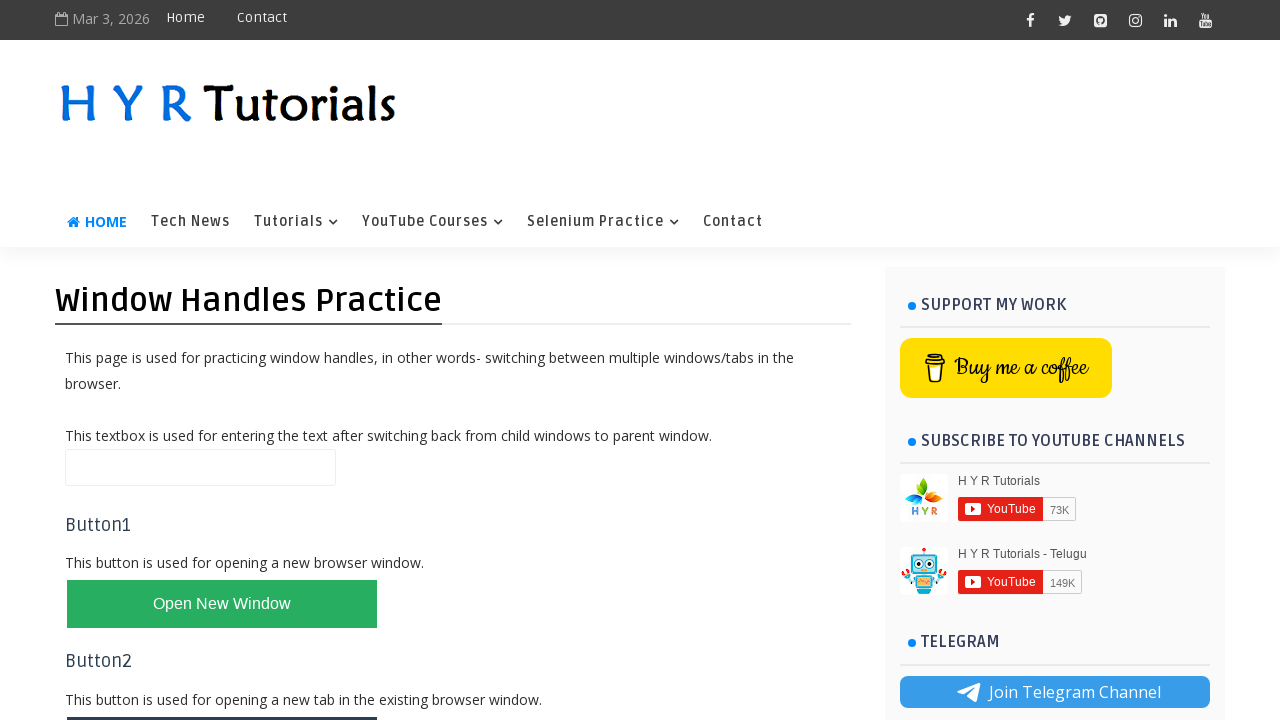

Filled name field with 'Martinez' in parent window on #name
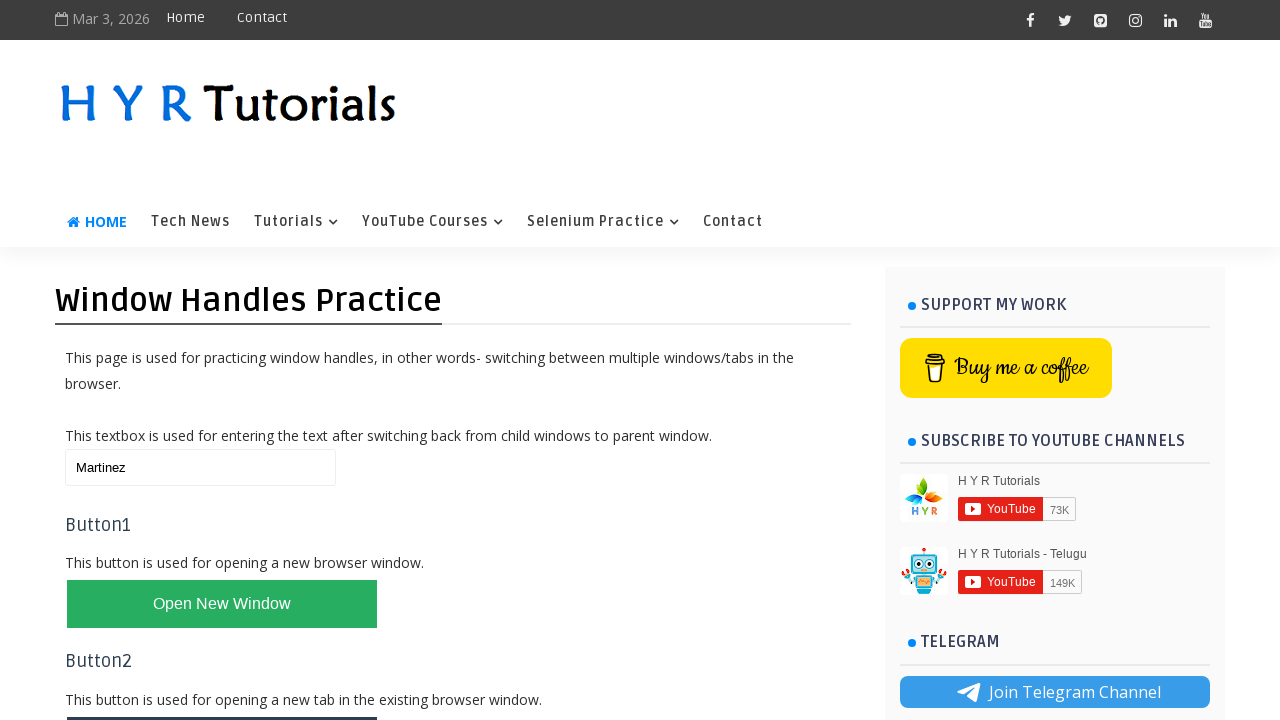

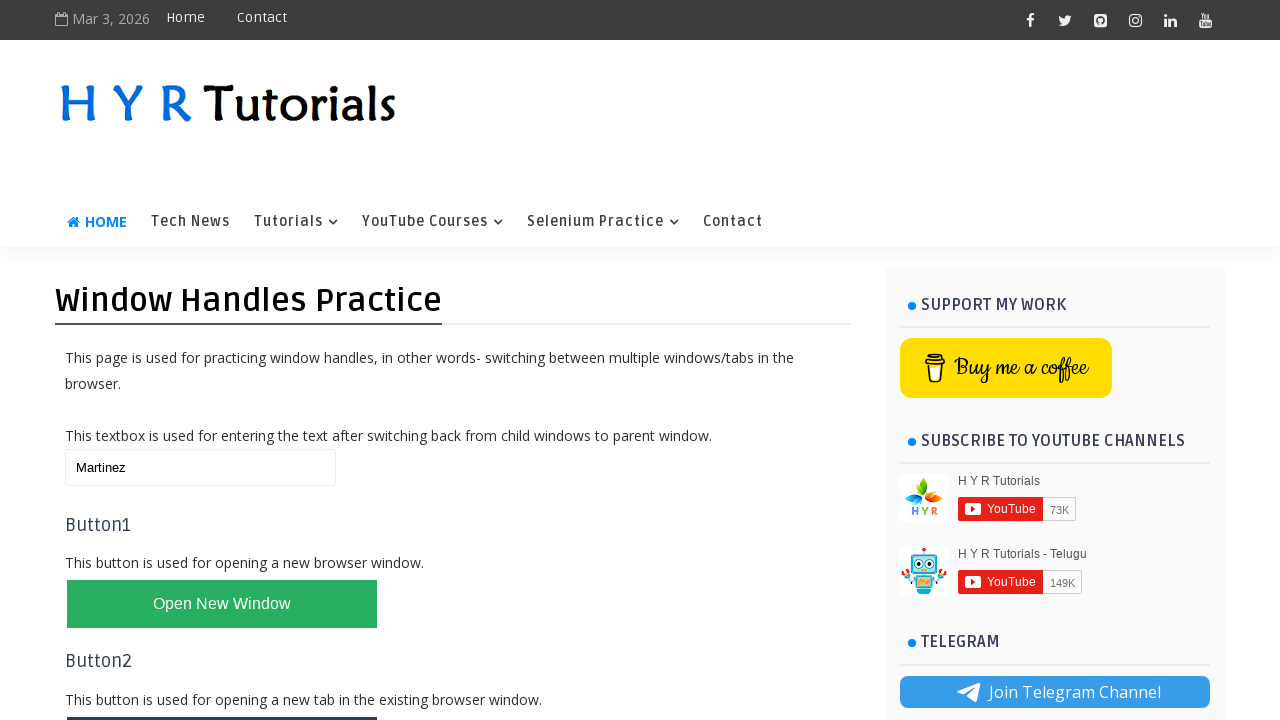